Tests keyboard key press functionality by sending SPACE key to an element and TAB key using action chains, then verifying the displayed result text shows which key was pressed.

Starting URL: http://the-internet.herokuapp.com/key_presses

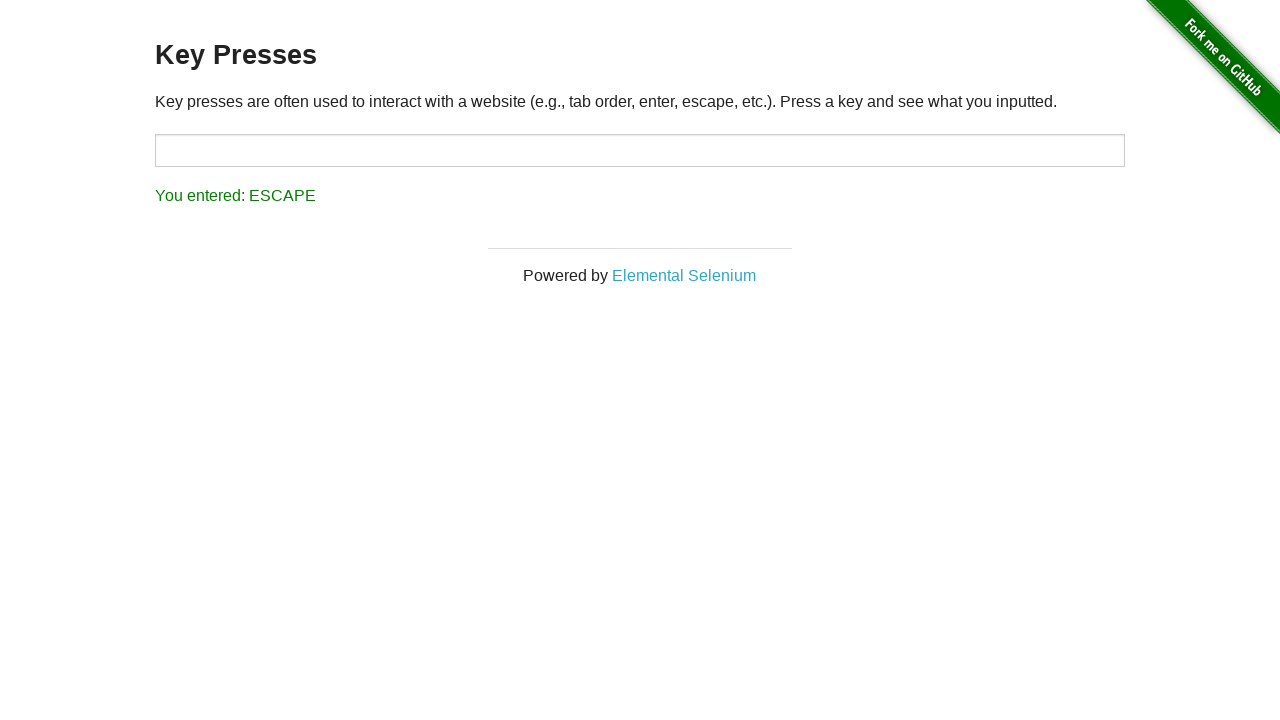

Pressed SPACE key on .example element on .example
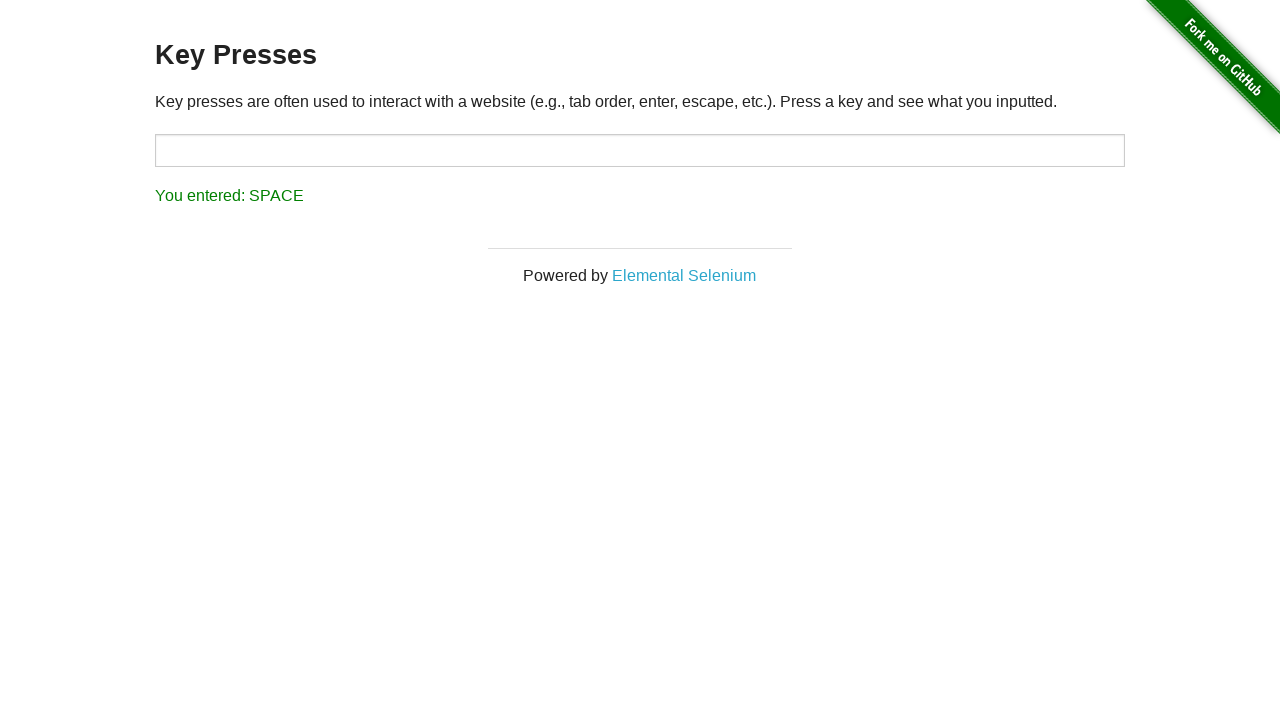

Verified #result displays 'You entered: SPACE'
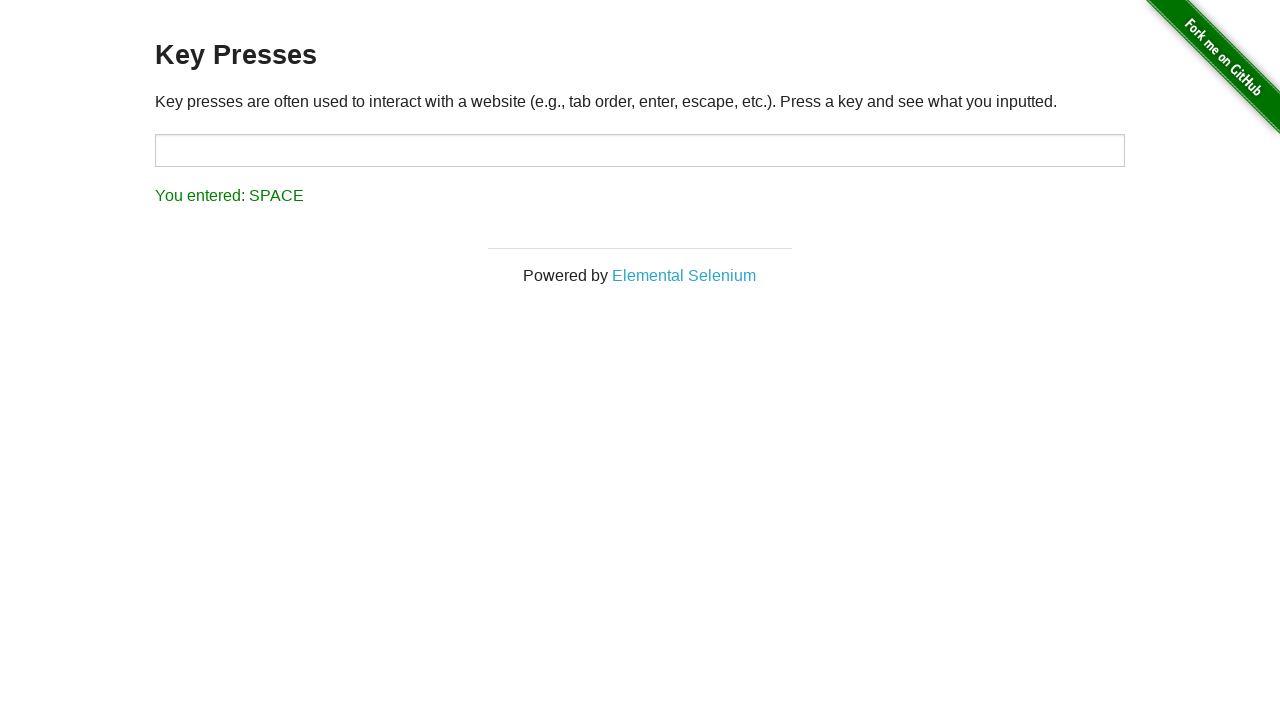

Pressed TAB key using keyboard action
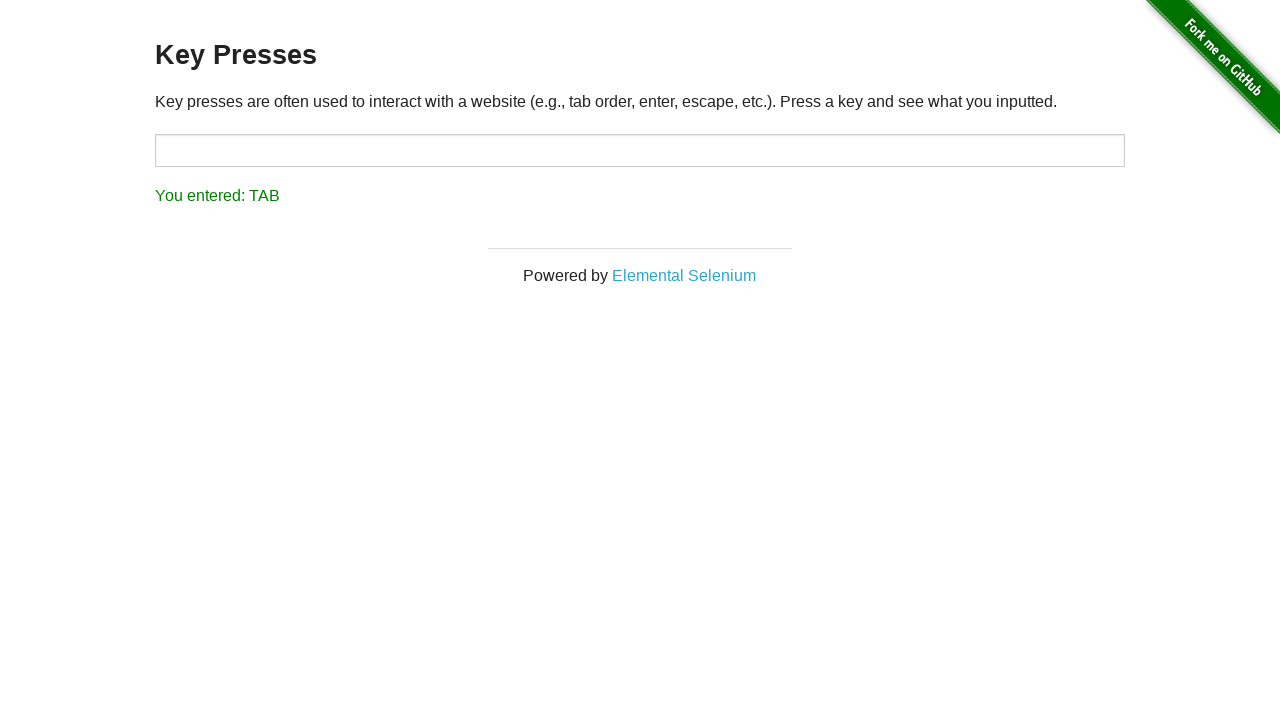

Verified #result displays 'You entered: TAB'
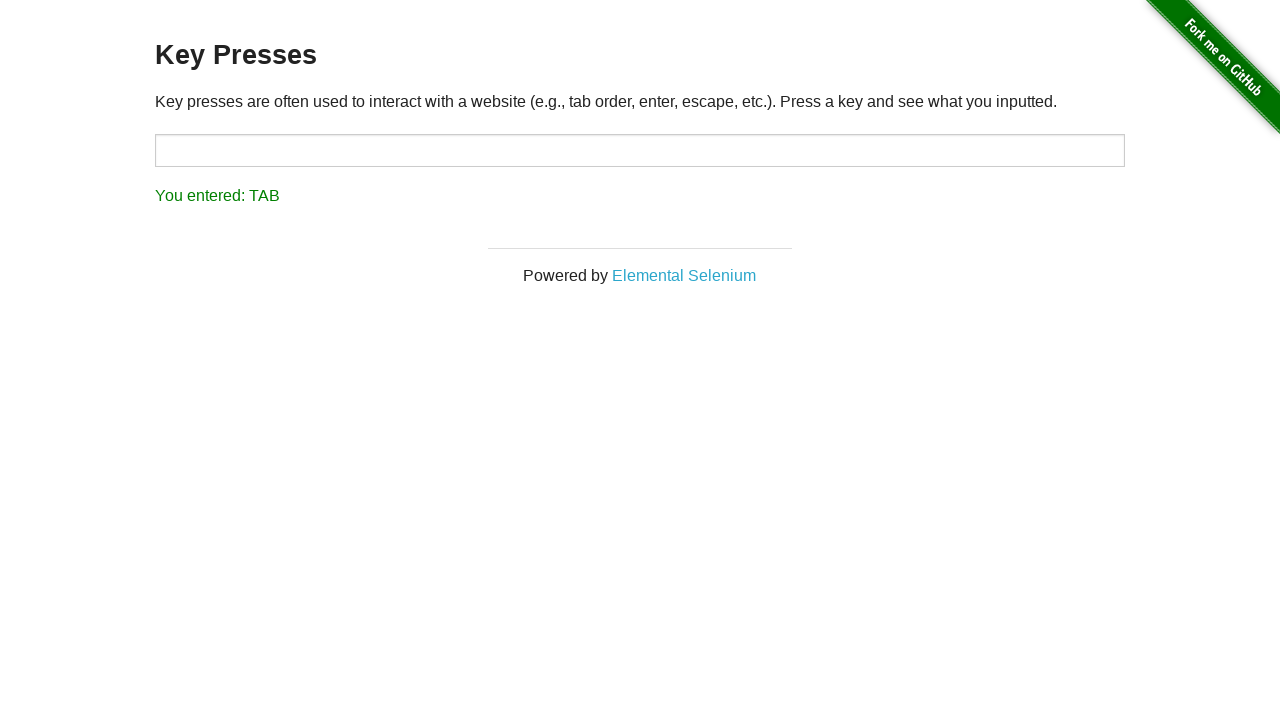

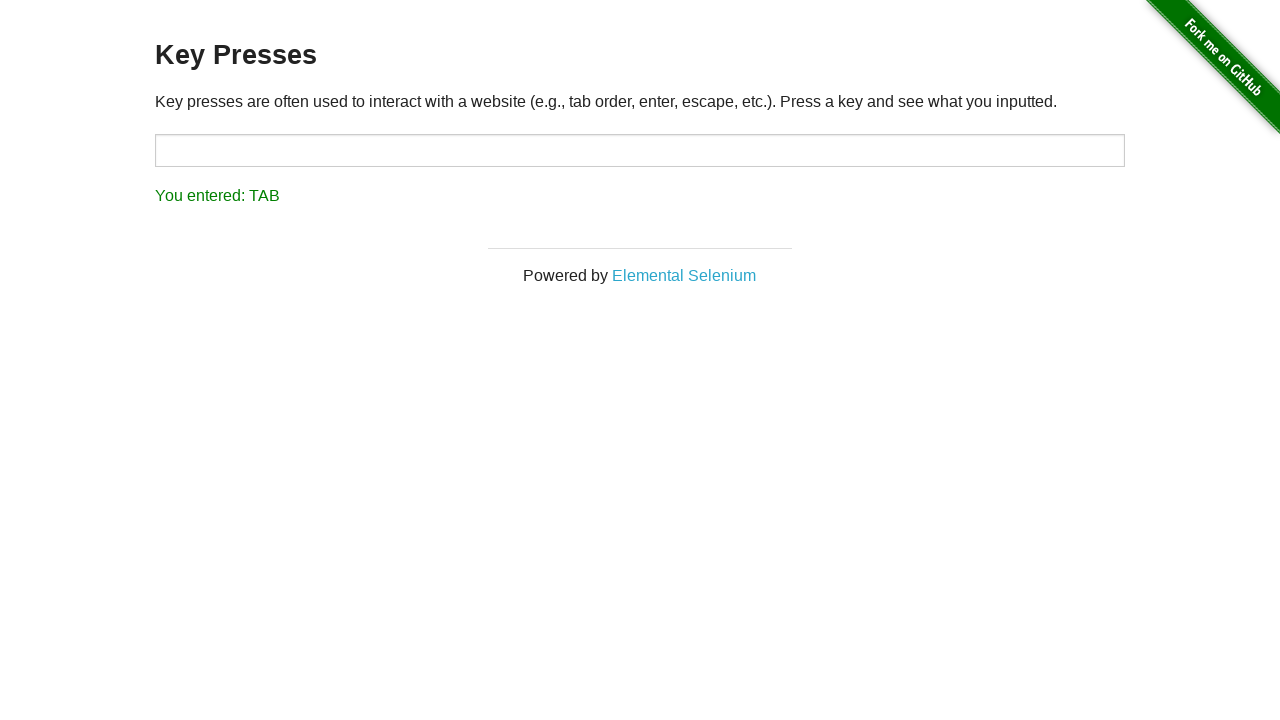